Tests alert popup handling by clicking a search button that triggers an alert and accepting it

Starting URL: https://online.hrtchp.com/oprs-web/guest/home.do?h=1

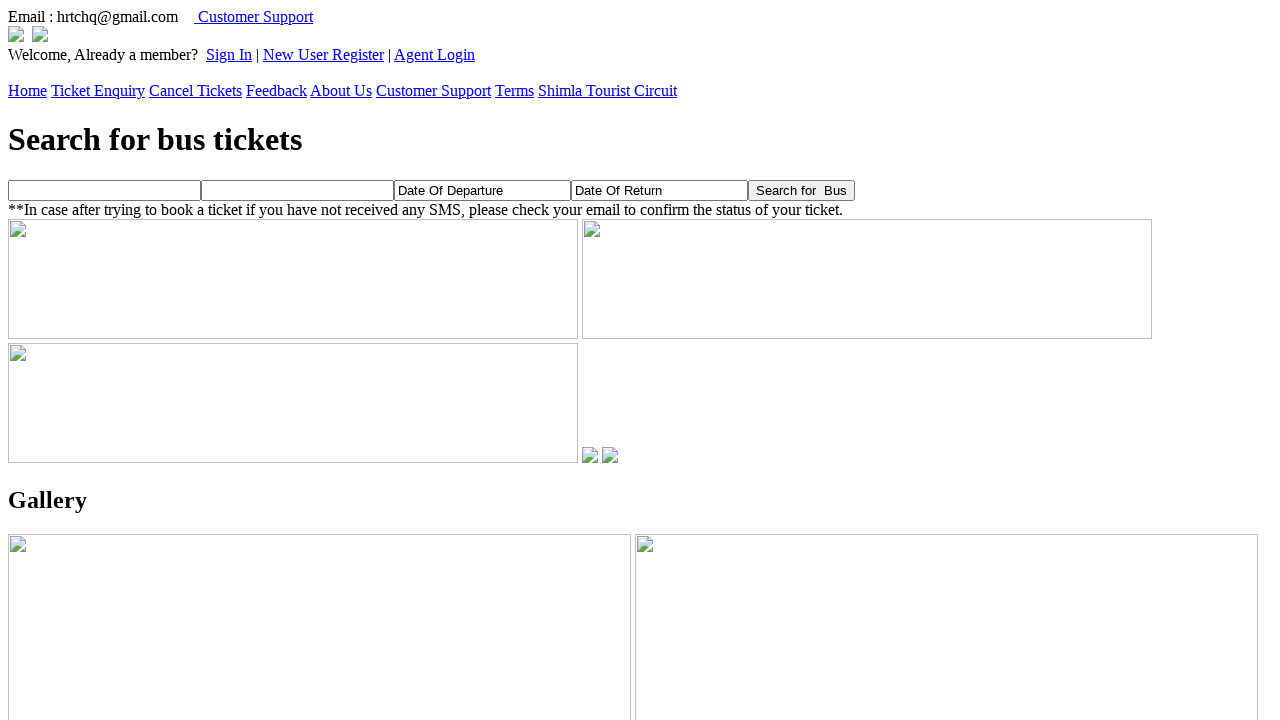

Clicked search button to trigger alert popup at (802, 190) on xpath=//*[@id='searchBtn']
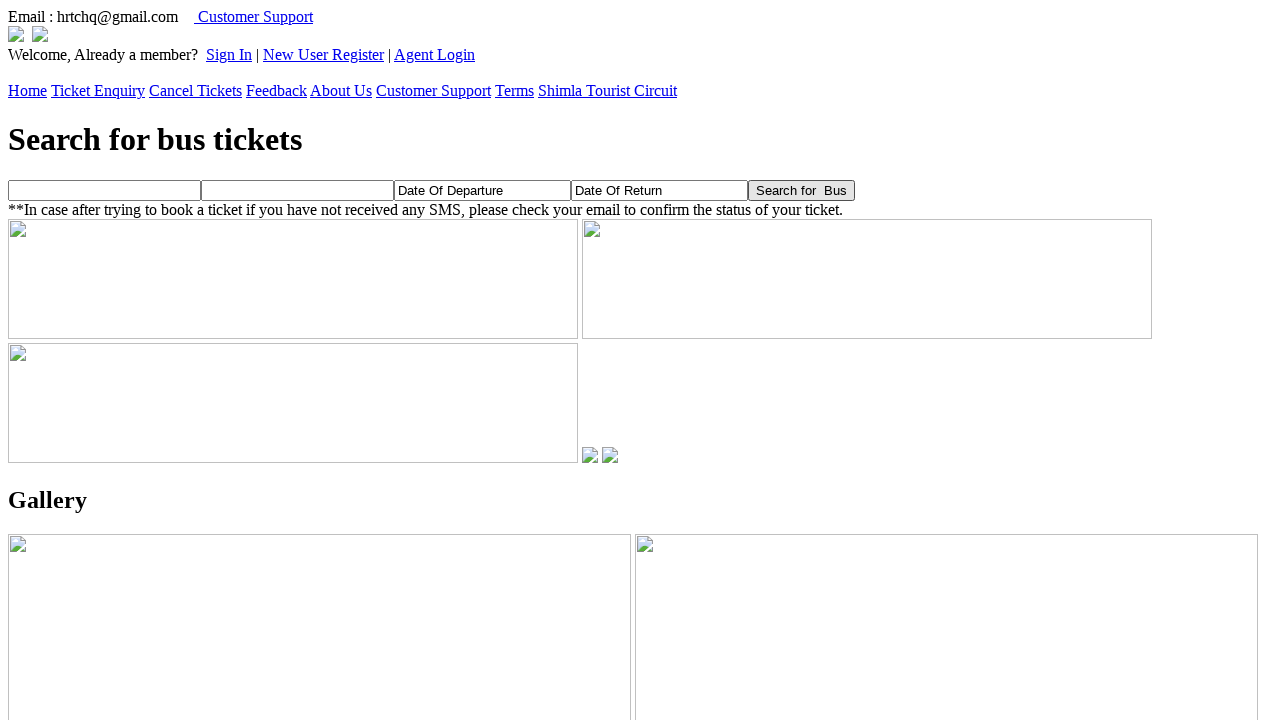

Set up dialog handler to accept alert popup
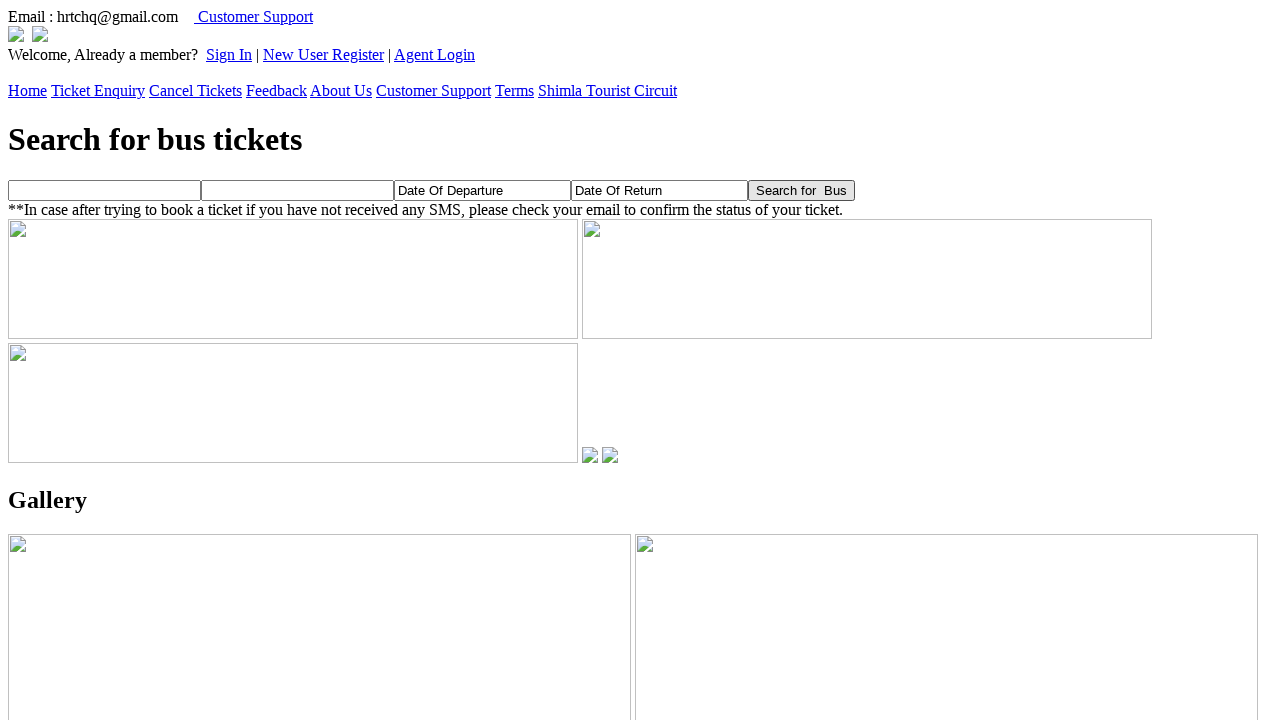

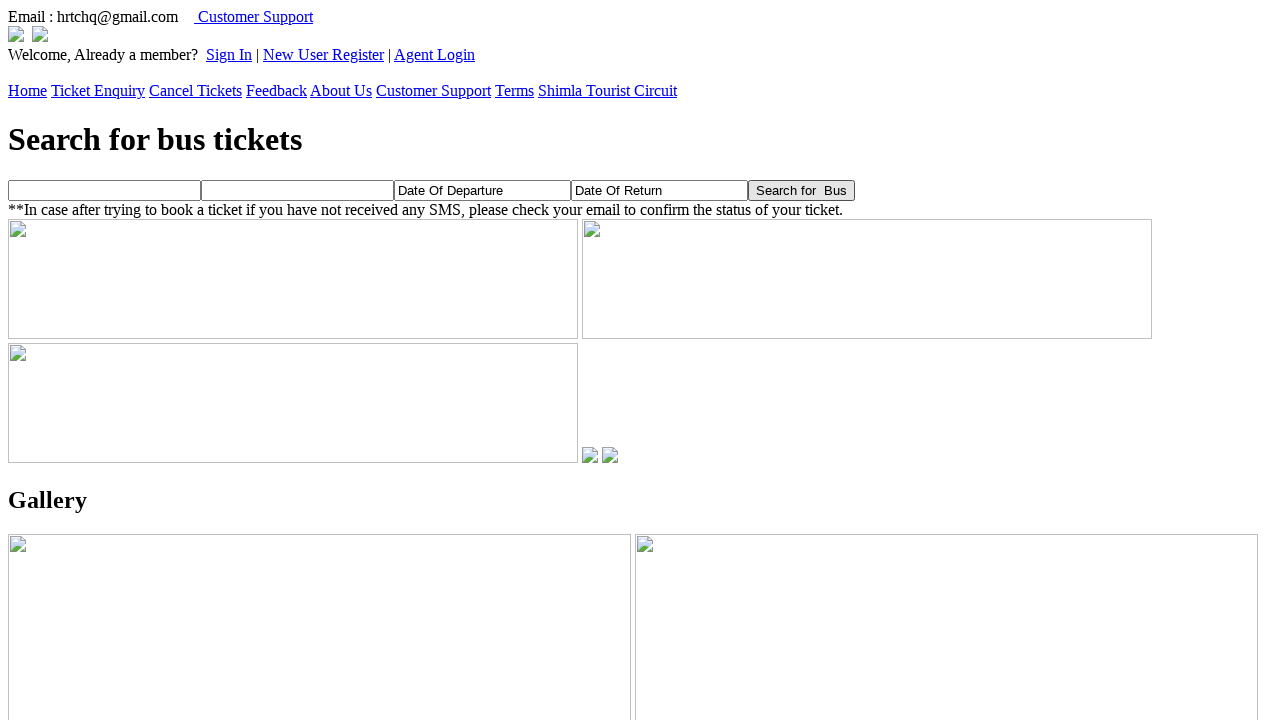